Tests registration form validation when submitting empty data, verifying that appropriate error messages are displayed for all required fields.

Starting URL: https://alada.vn/tai-khoan/dang-ky.html

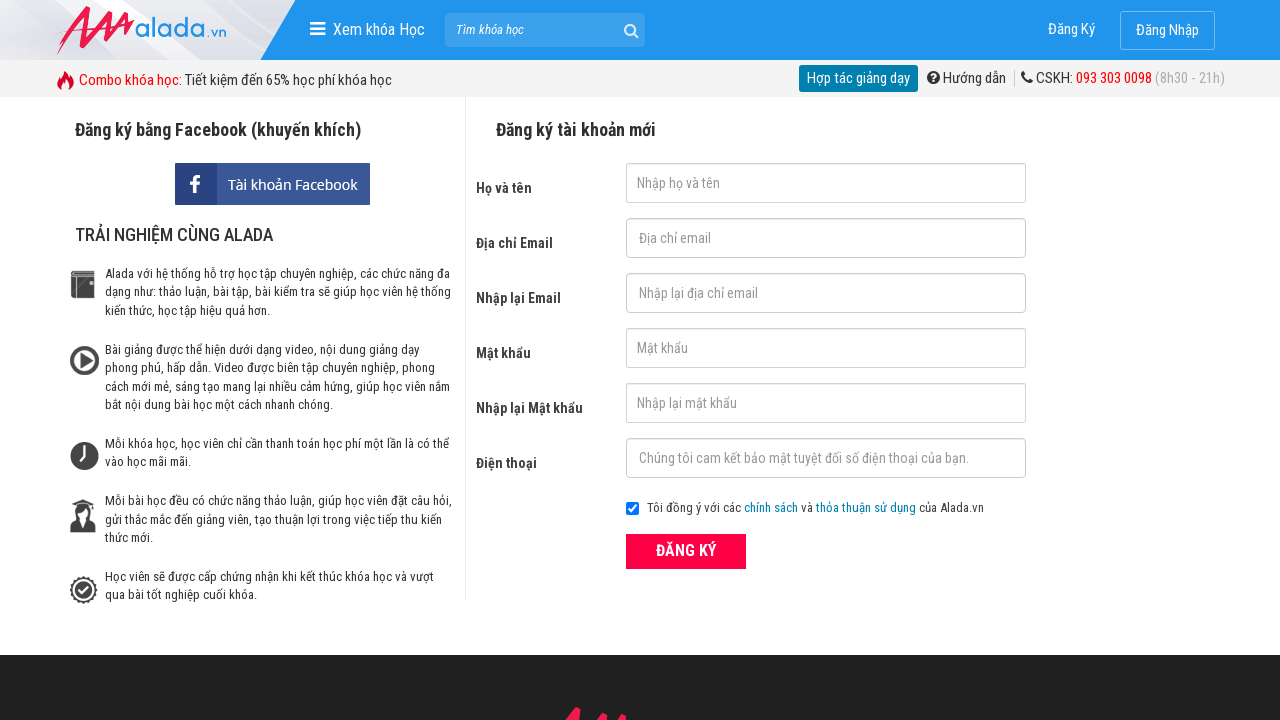

Cleared first name field on #txtFirstname
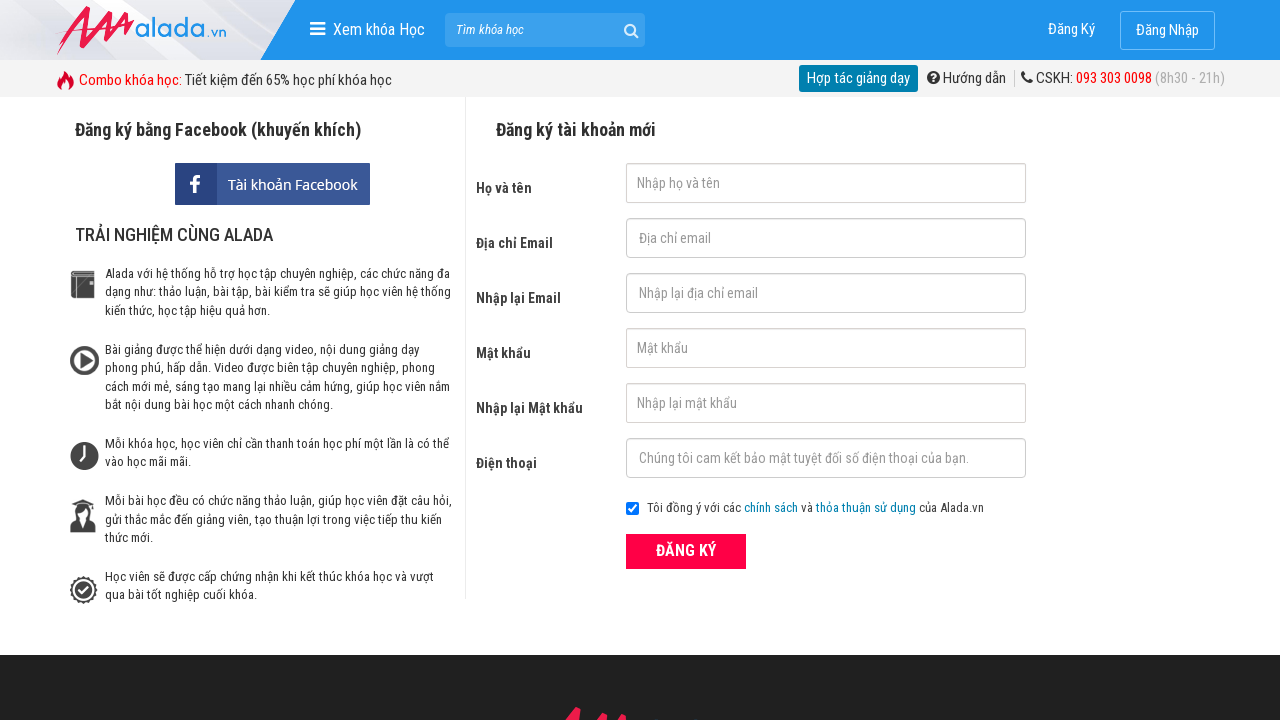

Cleared email field on #txtEmail
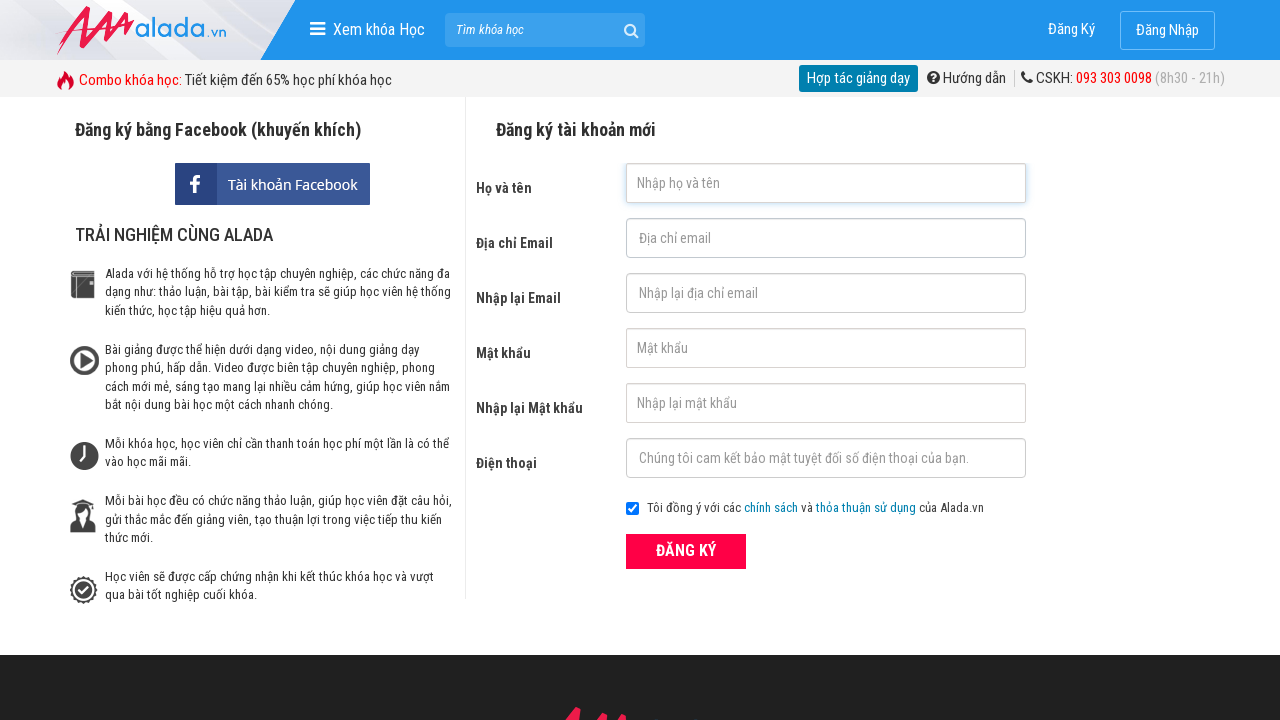

Cleared confirm email field on #txtCEmail
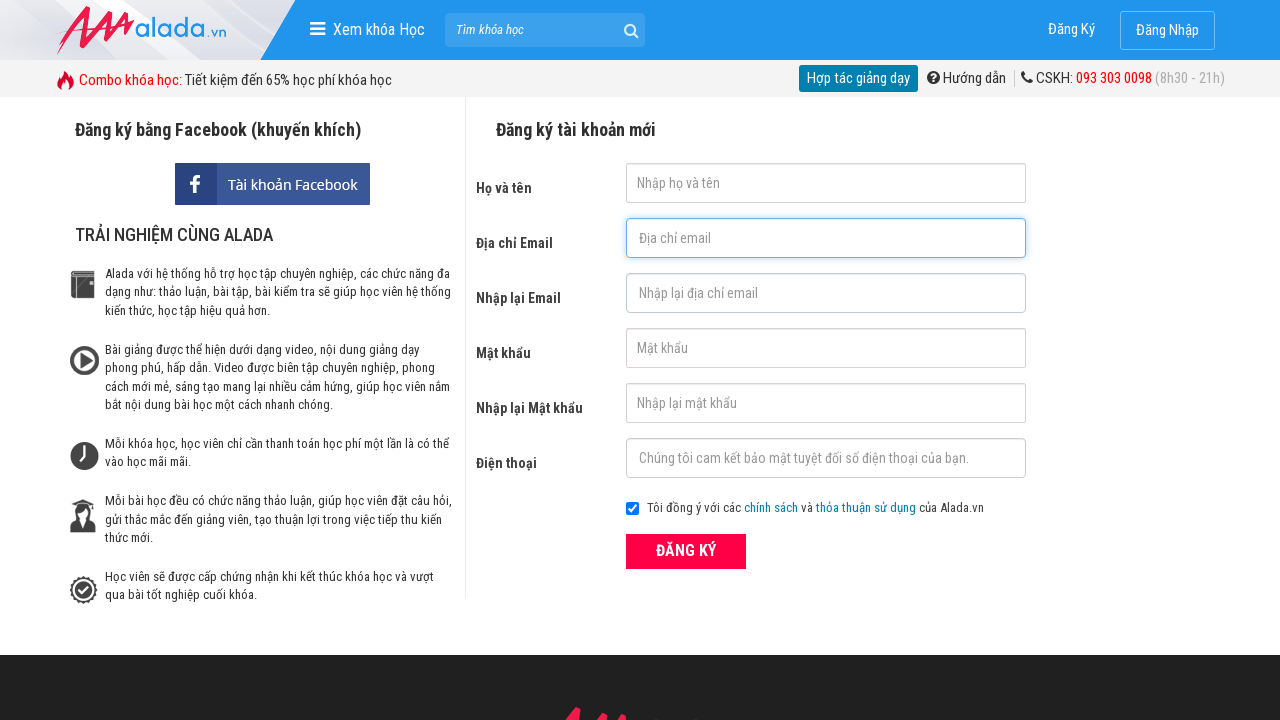

Cleared password field on #txtPassword
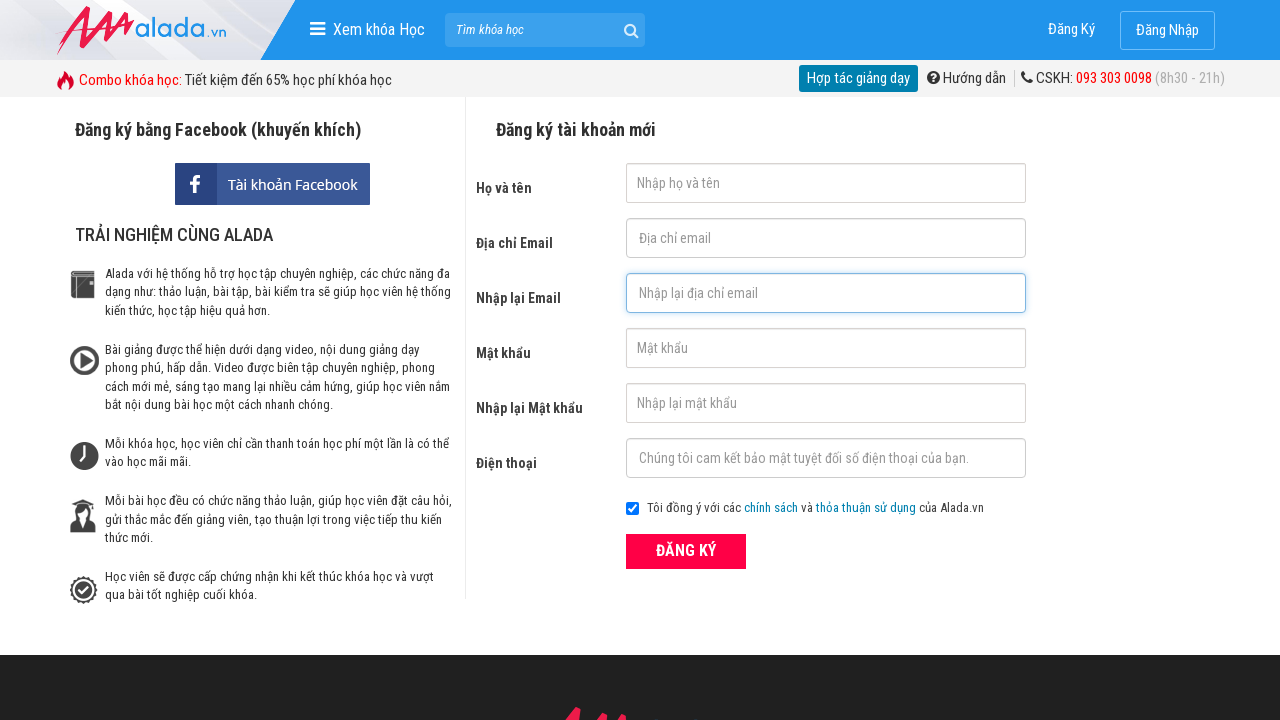

Cleared confirm password field on #txtCPassword
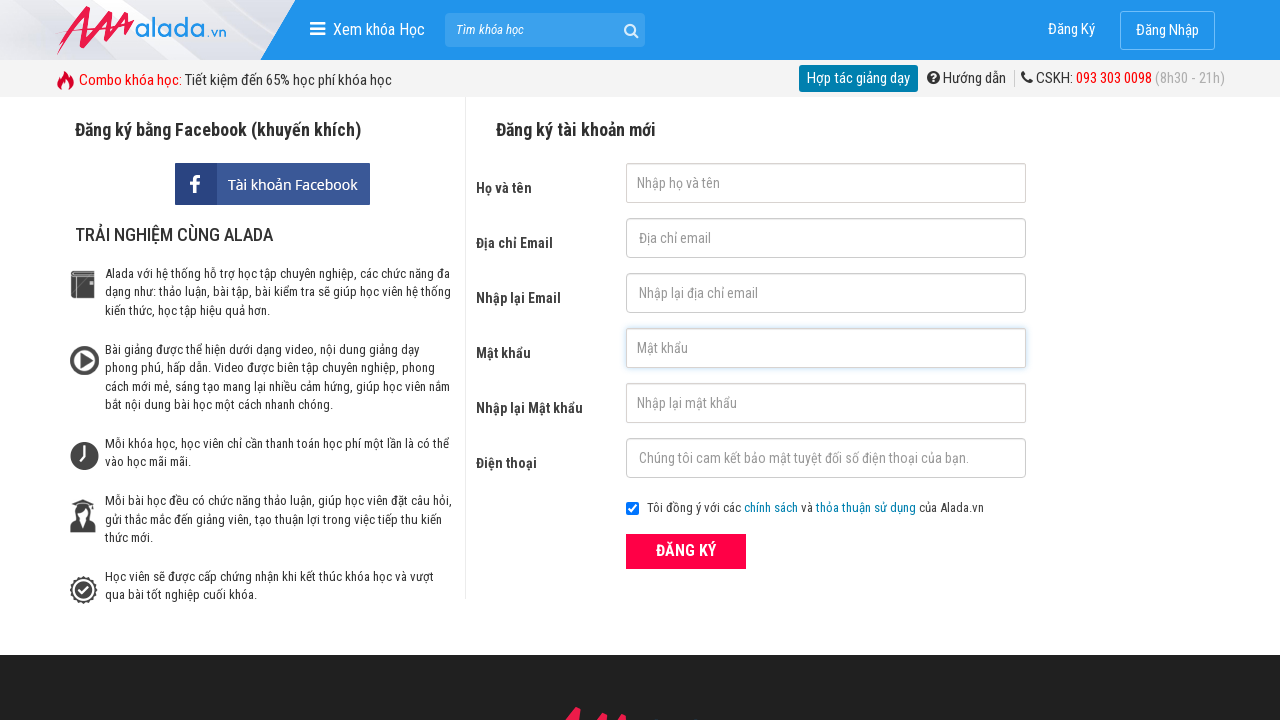

Cleared phone field on #txtPhone
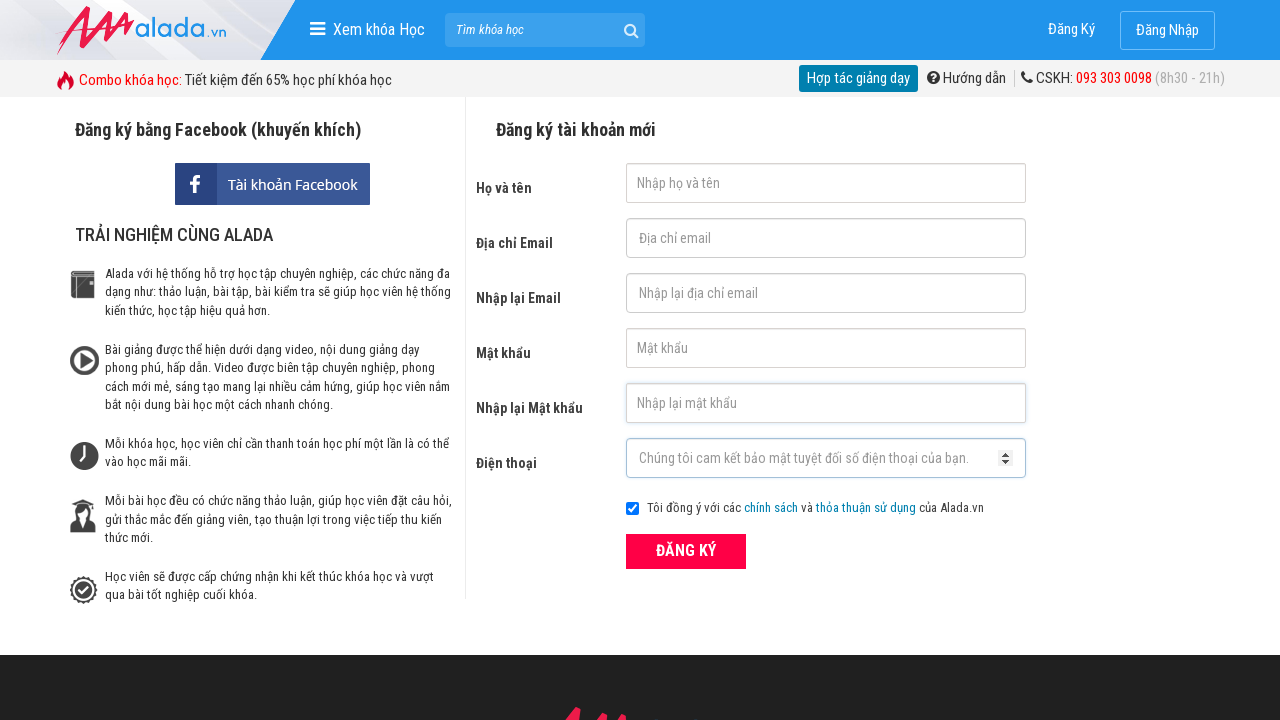

Clicked ĐĂNG KÝ (Register) button with empty form data at (686, 551) on xpath=//button[text()='ĐĂNG KÝ' and @type='submit']
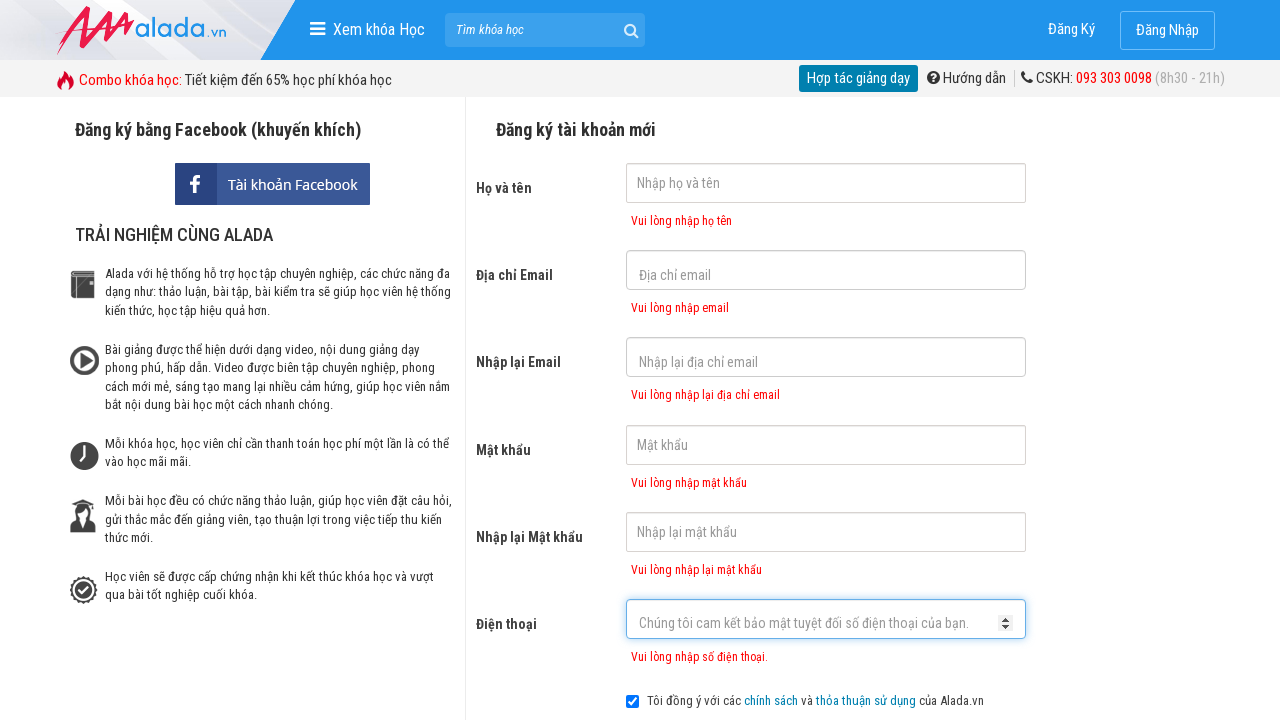

First name error message appeared
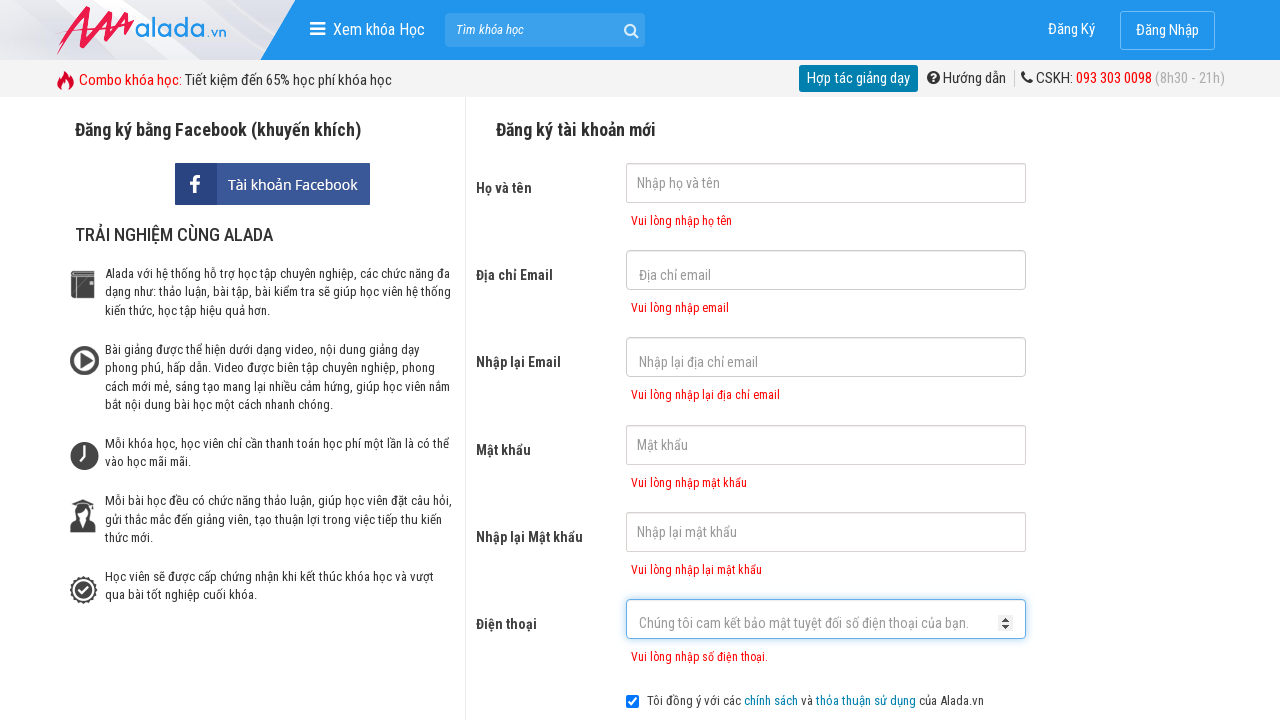

Email error message appeared
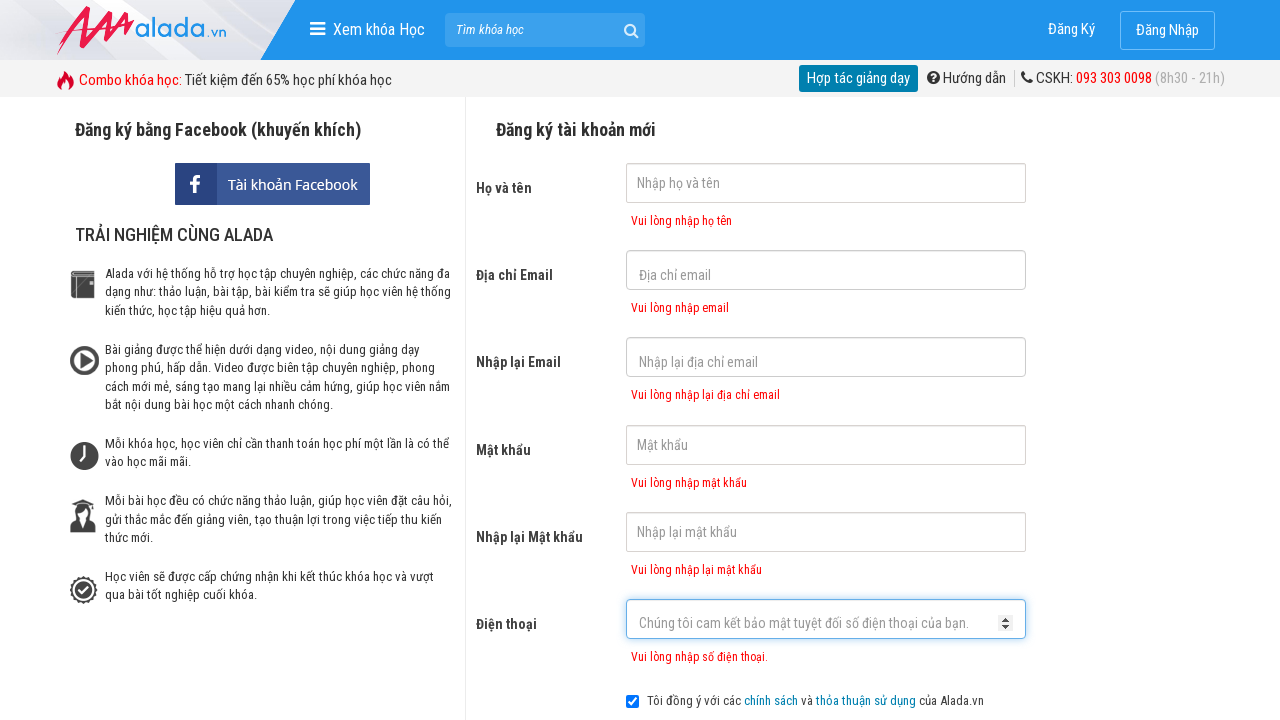

Confirm email error message appeared
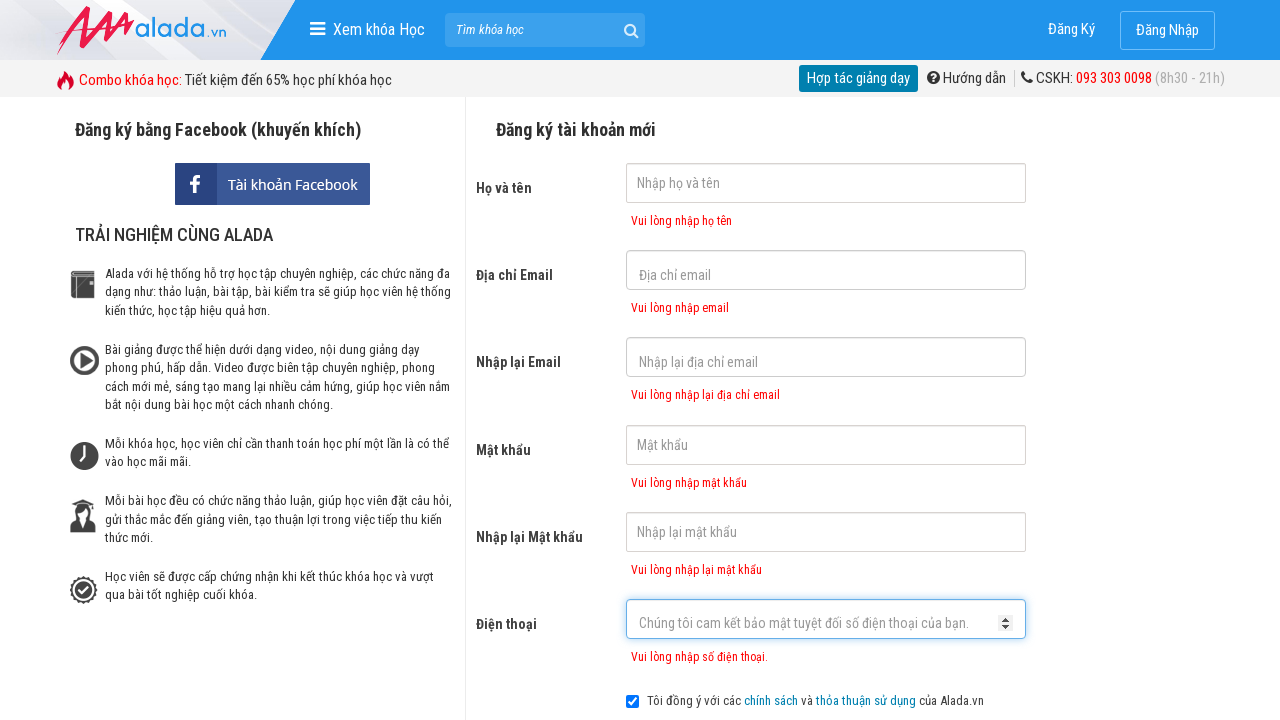

Password error message appeared
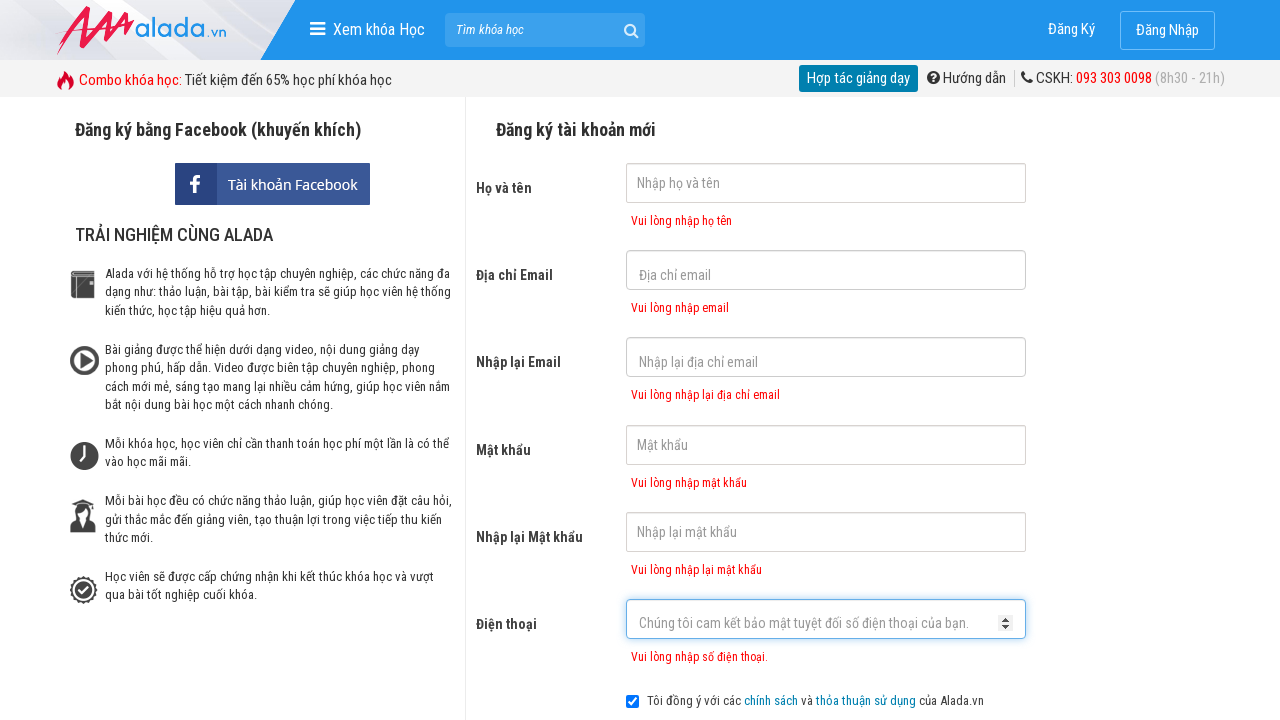

Confirm password error message appeared
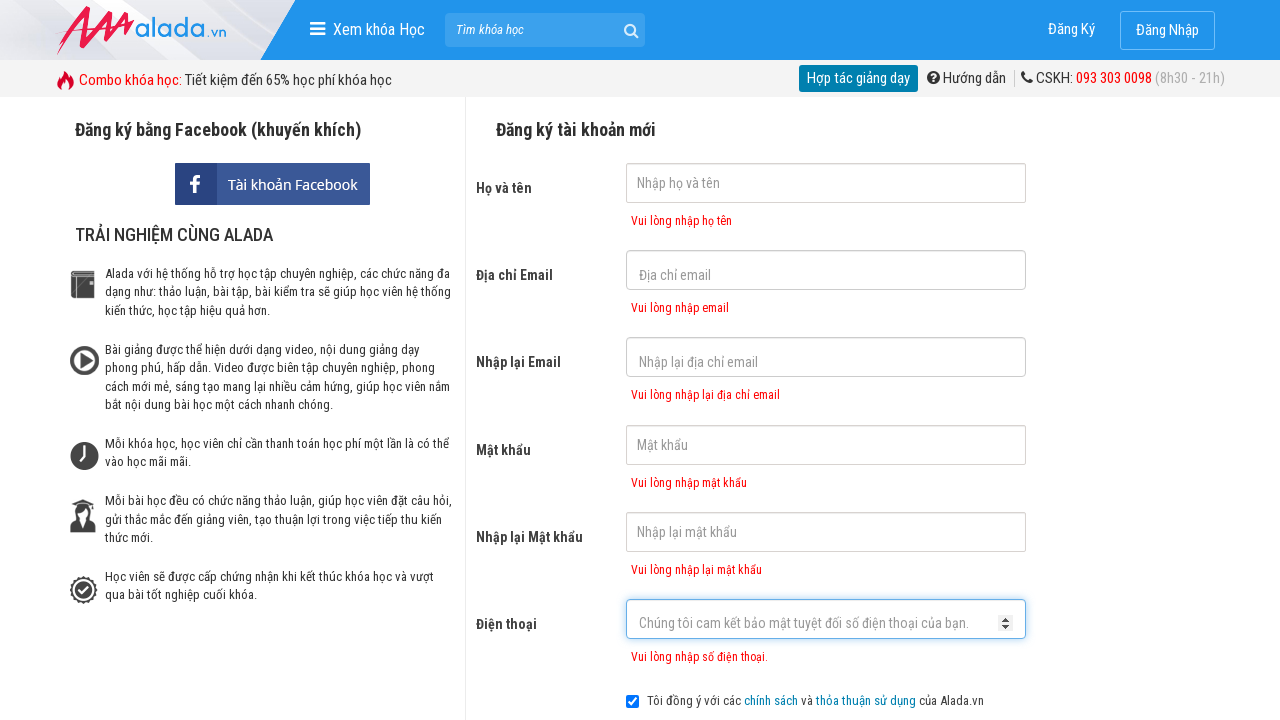

Phone error message appeared
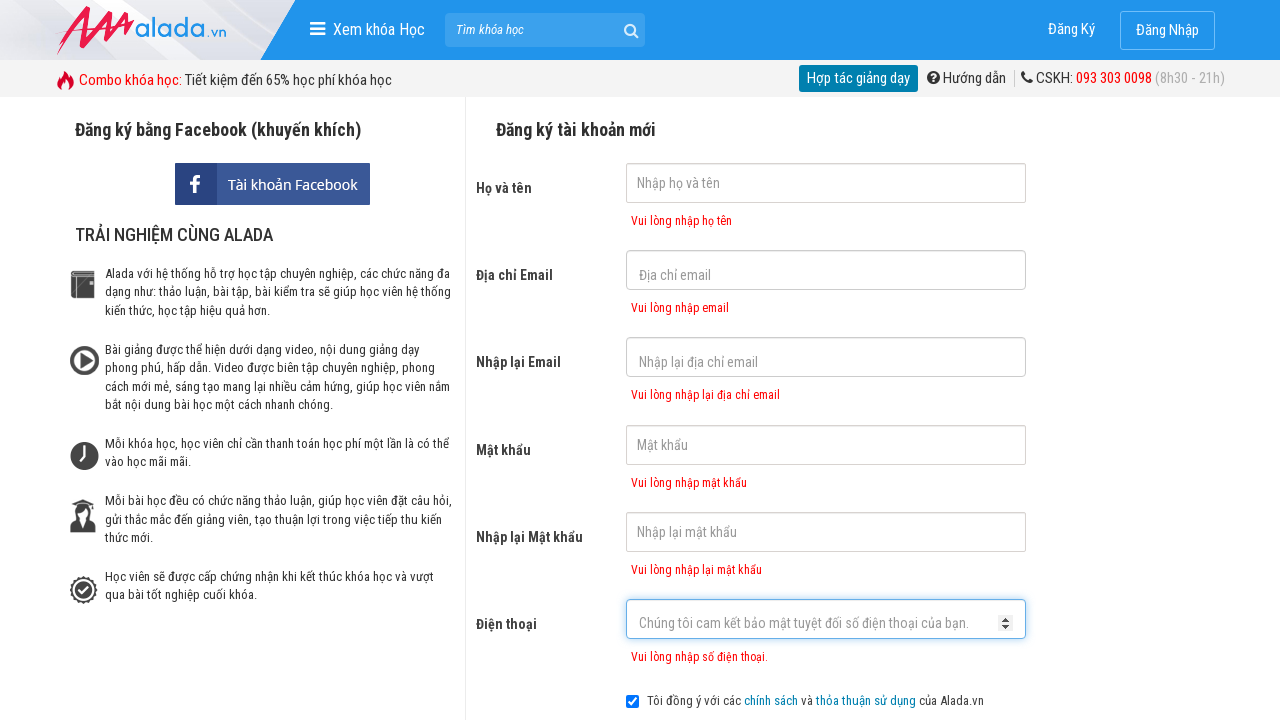

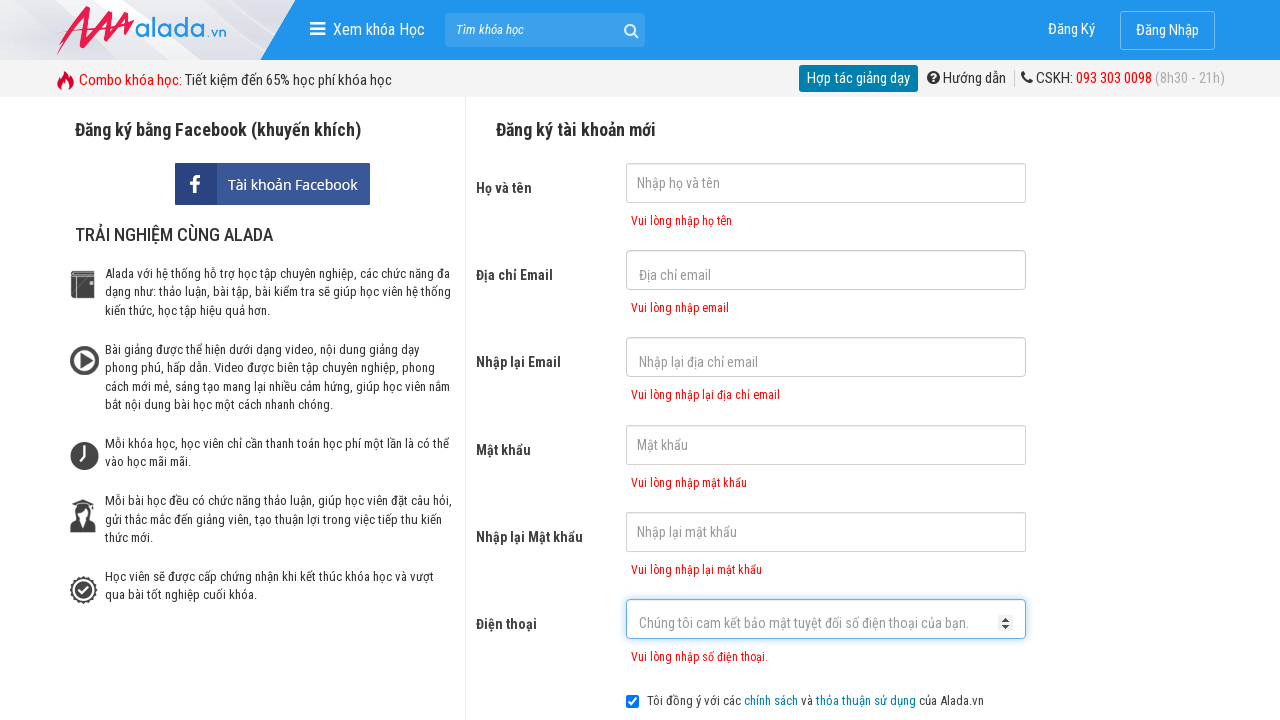